Tests dropdown selection functionality by selecting options from a currency dropdown using different selection methods (by index, by visible text, and by value)

Starting URL: https://rahulshettyacademy.com/dropdownsPractise/#

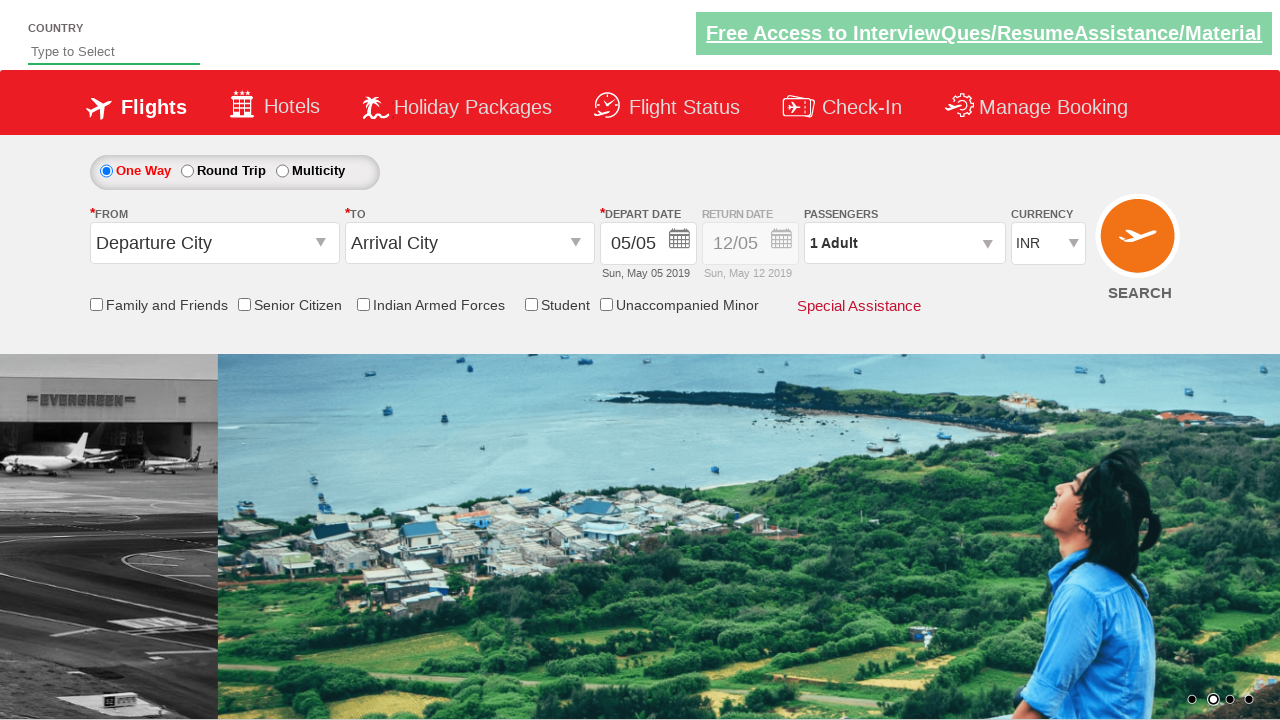

Selected currency dropdown option at index 3 on #ctl00_mainContent_DropDownListCurrency
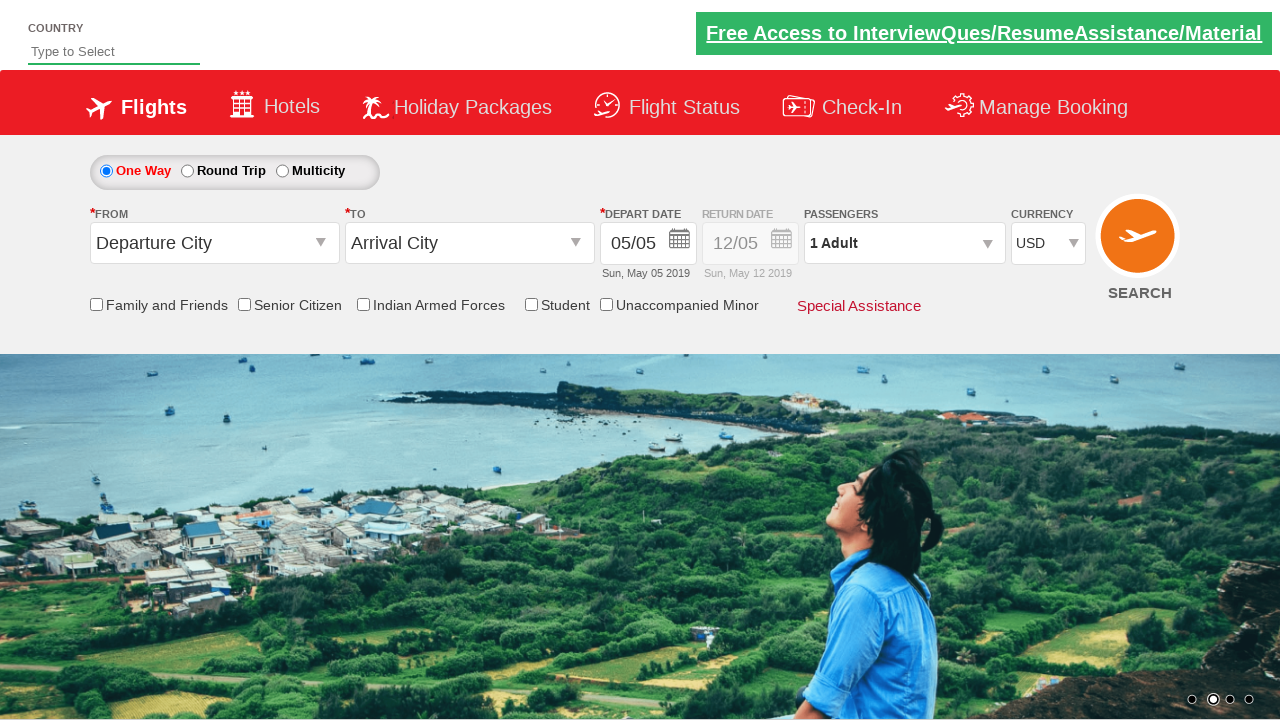

Selected currency dropdown option by visible text 'AED' on #ctl00_mainContent_DropDownListCurrency
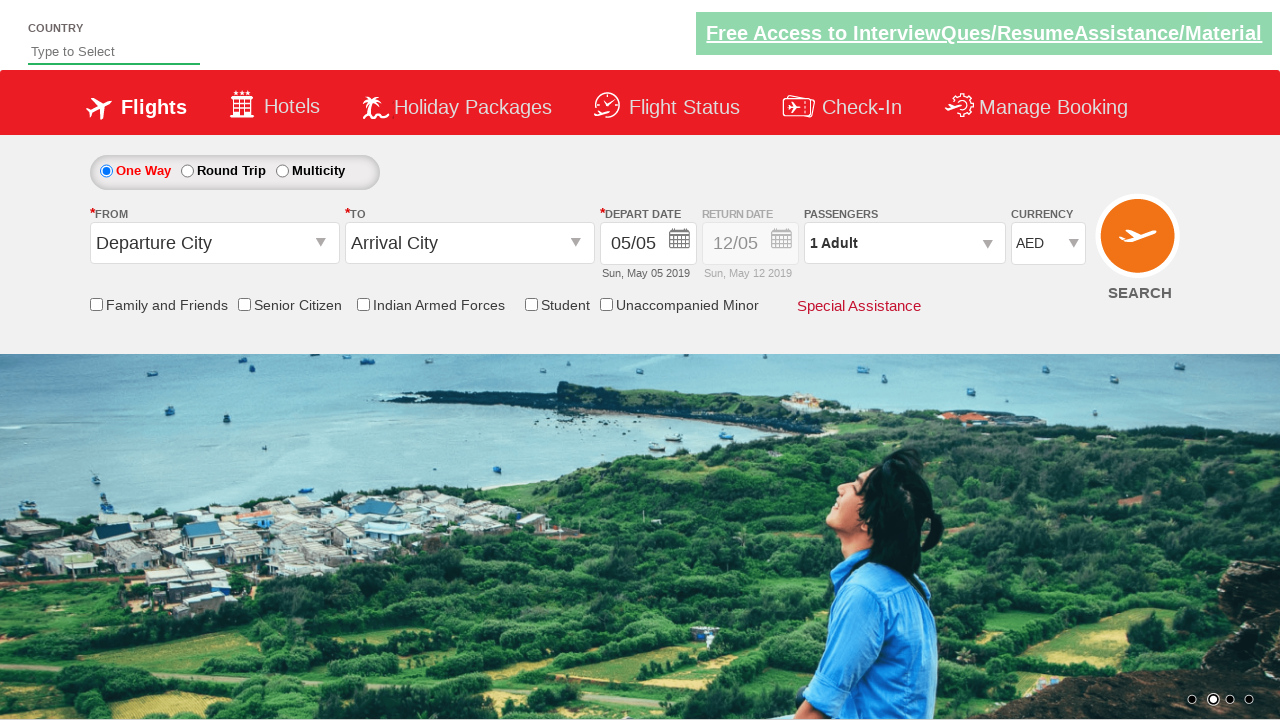

Selected currency dropdown option by value 'INR' on #ctl00_mainContent_DropDownListCurrency
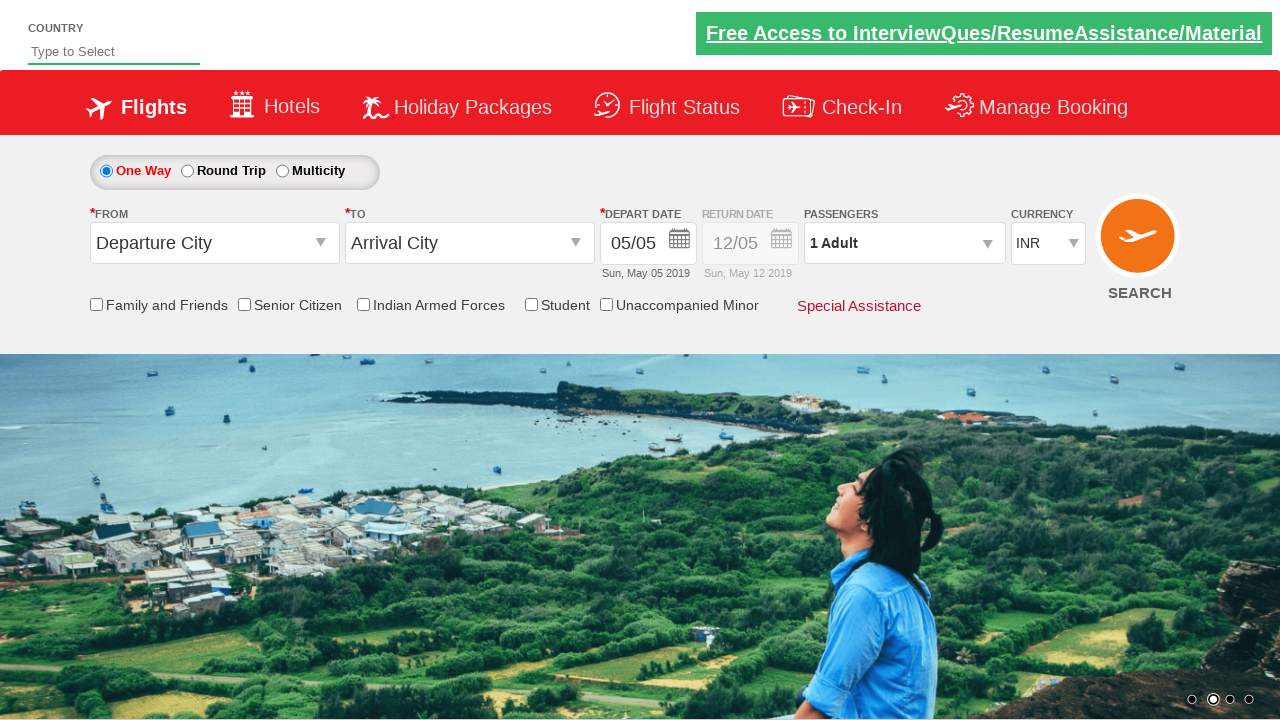

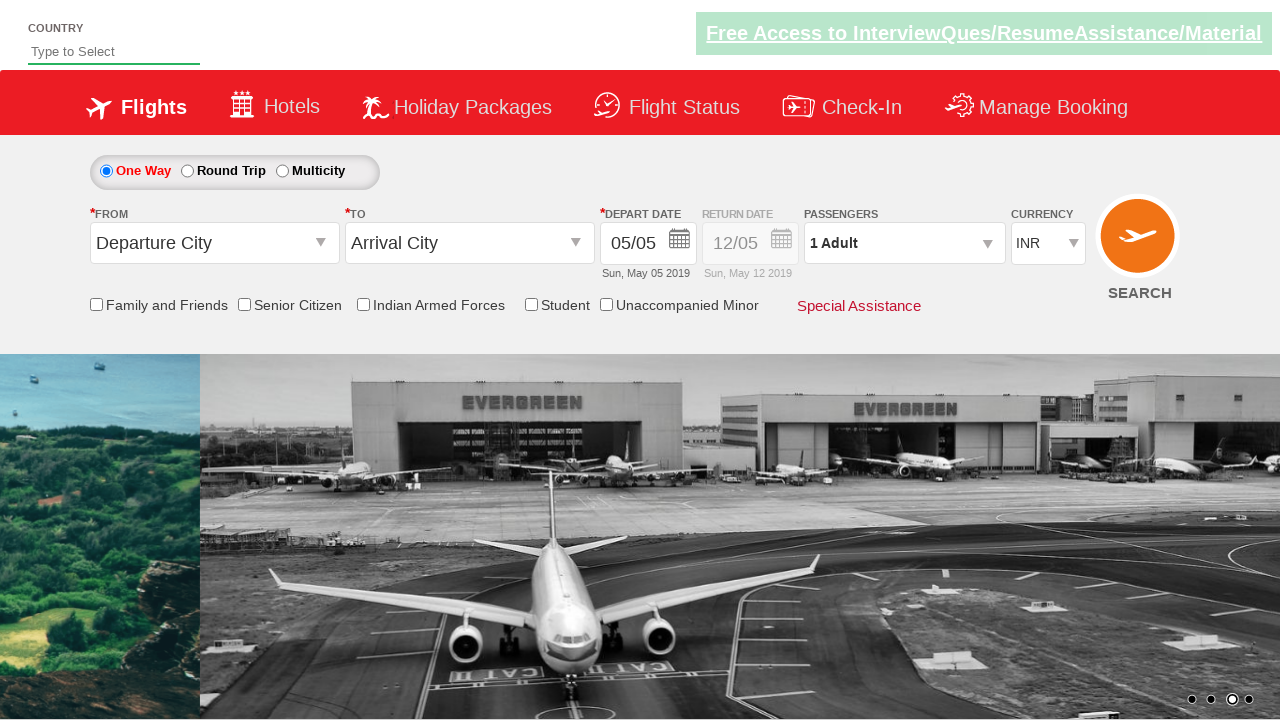